Tests window handling by clicking a link that opens a new window, switching to the child window to verify its content, then switching back to the parent window

Starting URL: https://the-internet.herokuapp.com/windows

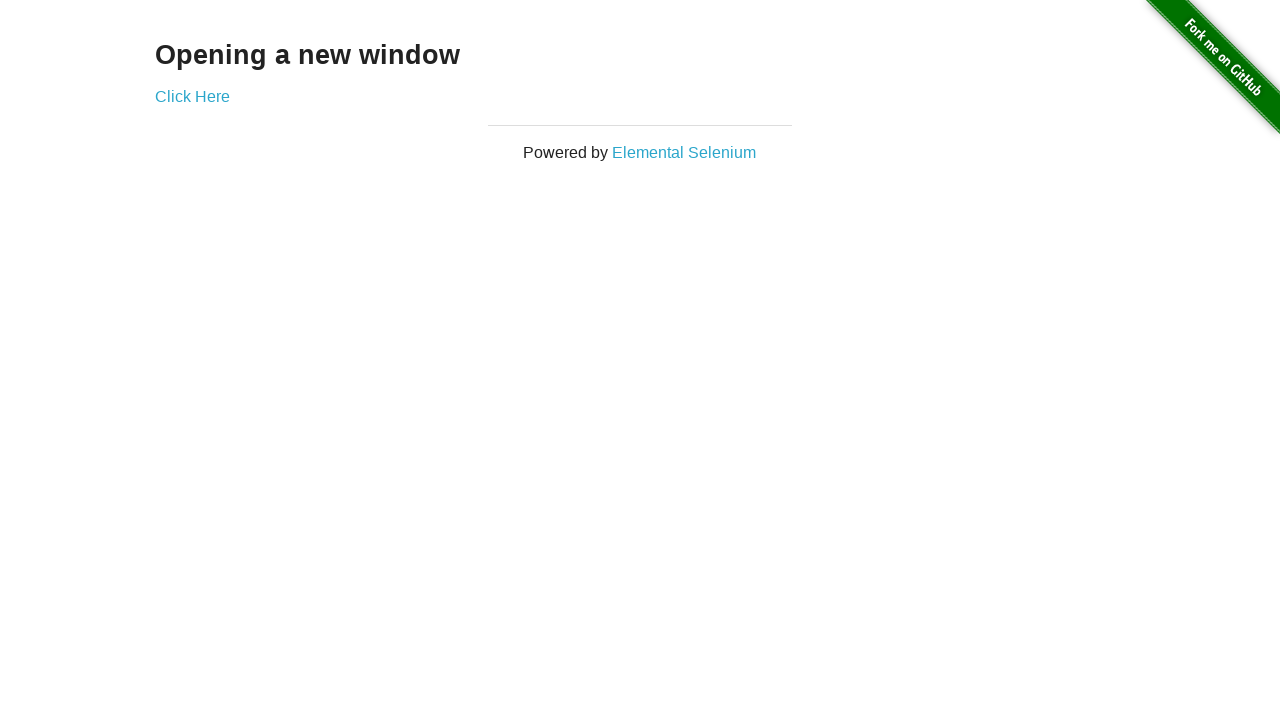

Navigated to the-internet.herokuapp.com/windows
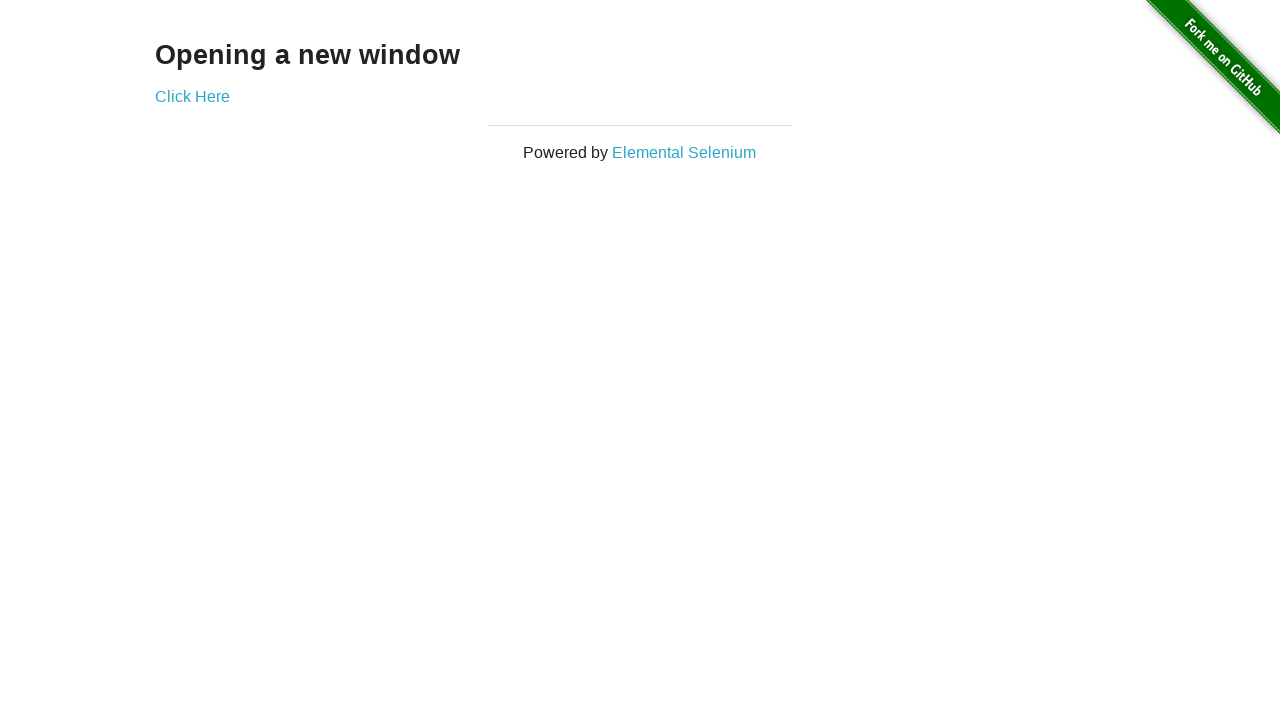

Clicked 'Click Here' link to open new window at (192, 96) on text=Click Here
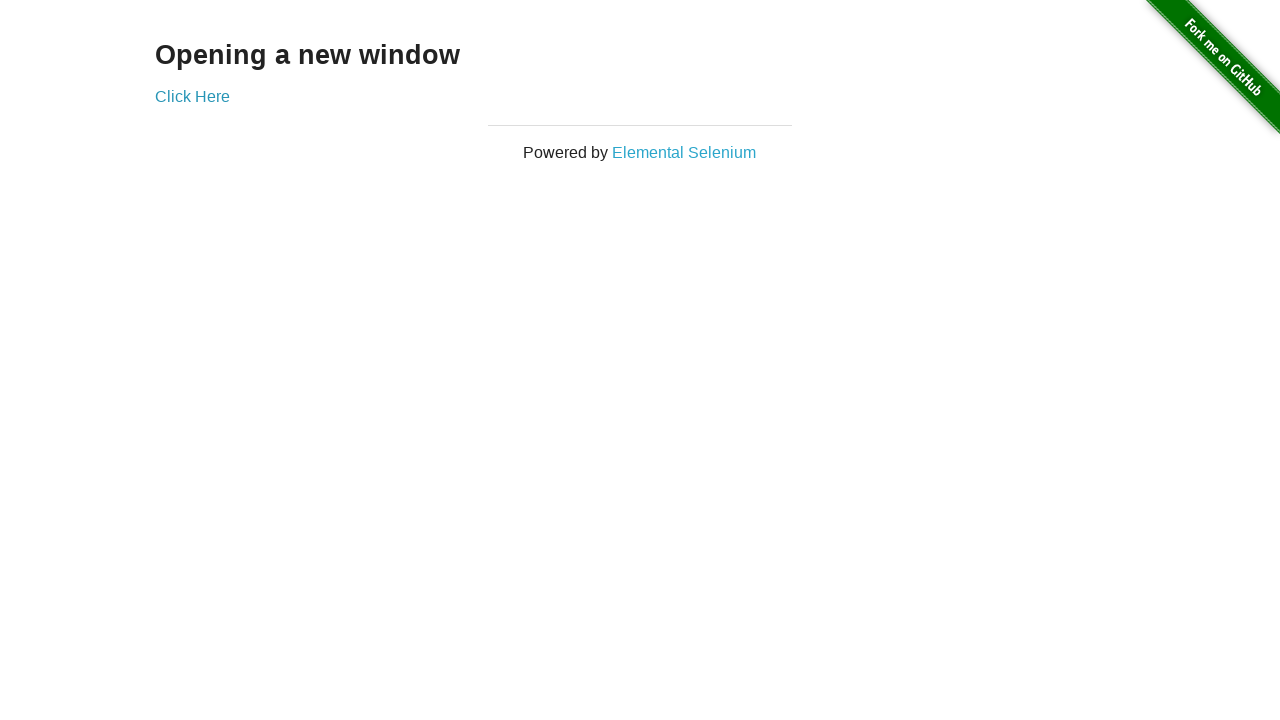

Captured new window/page object
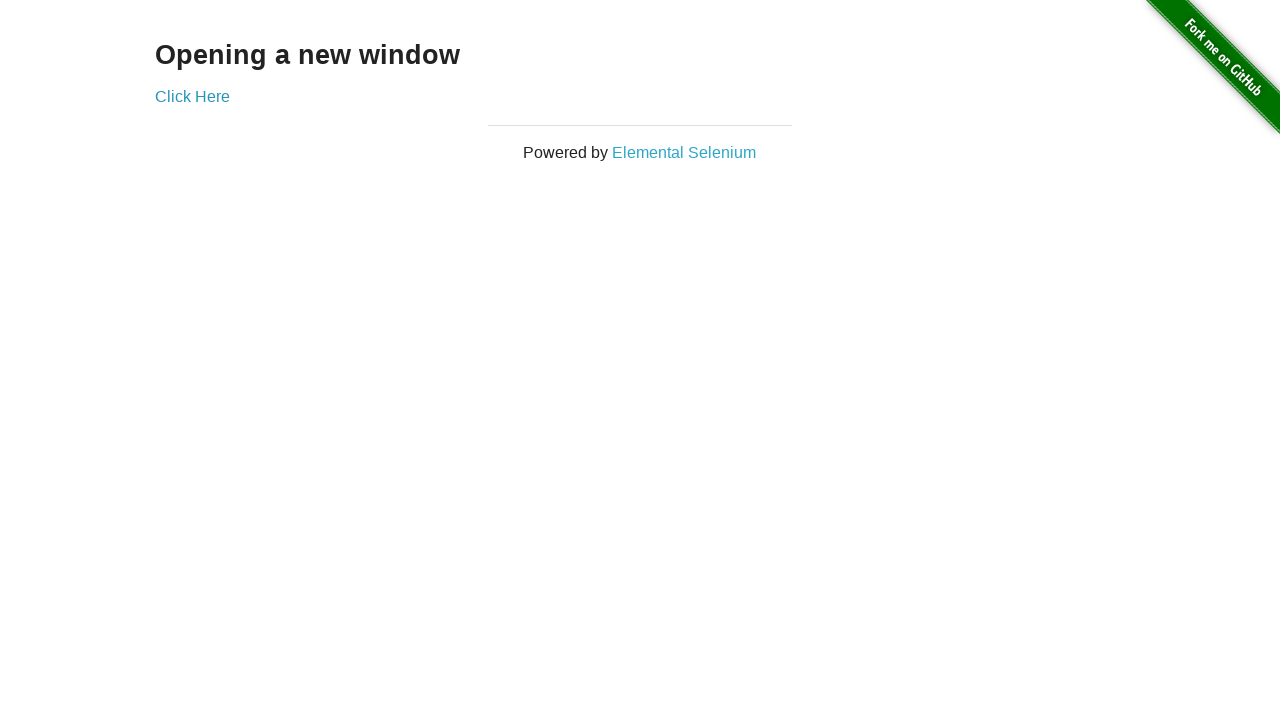

New window page load state completed
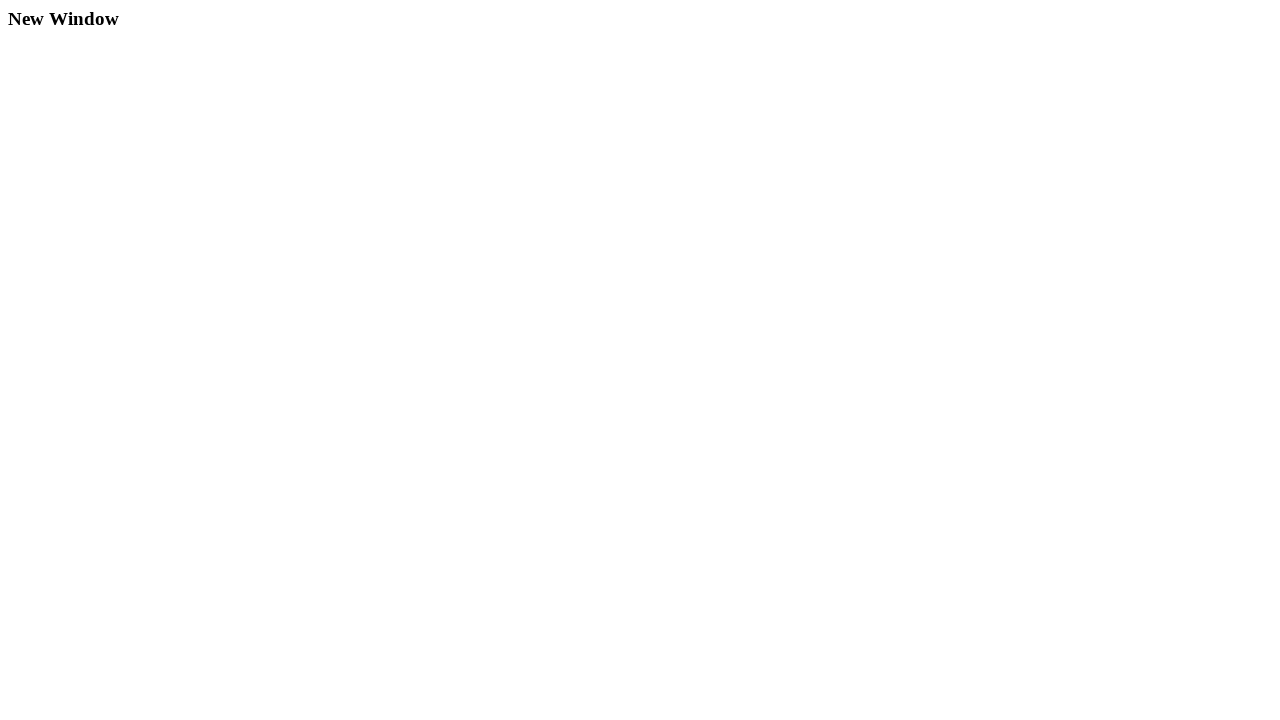

Verified h3 heading exists in child window
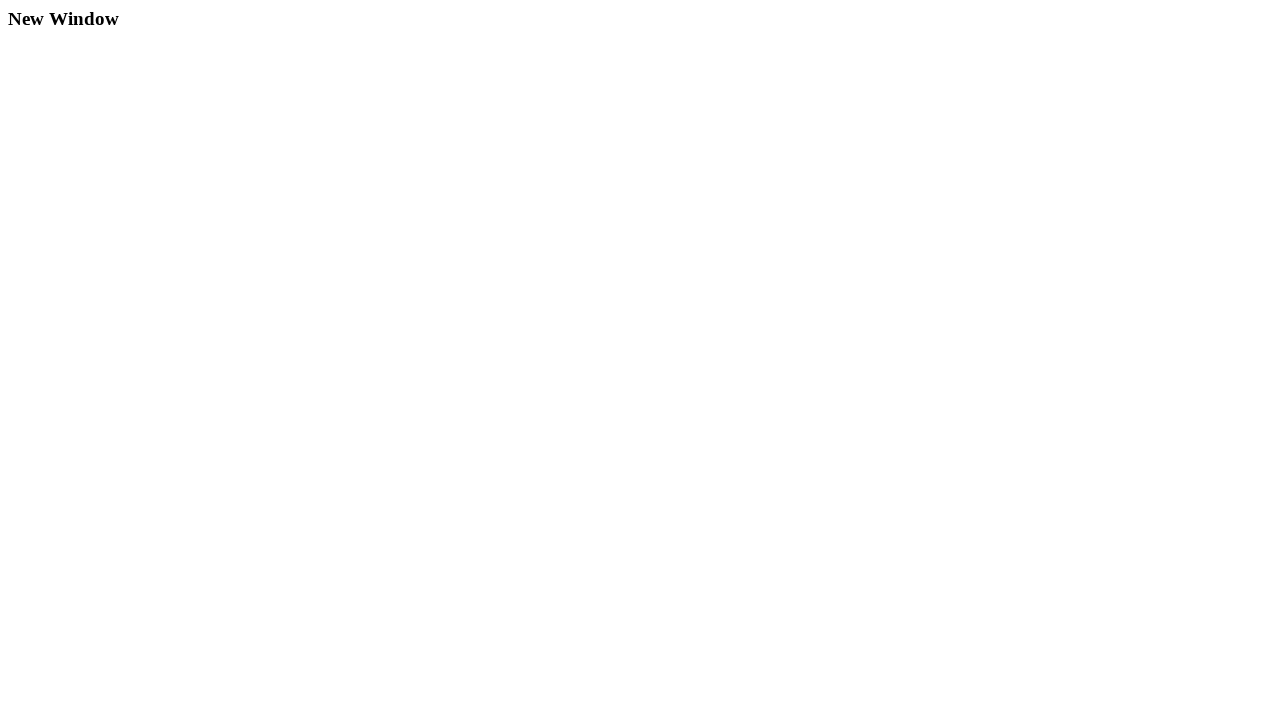

Switched back to parent window
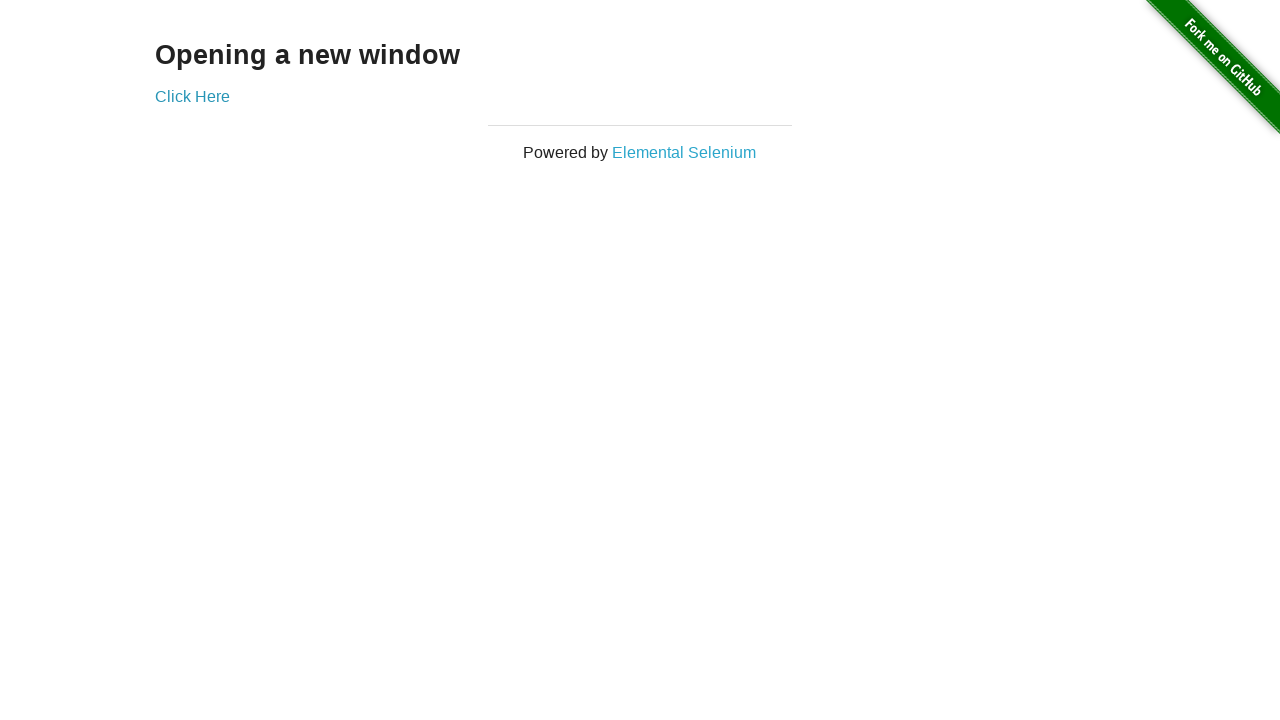

Verified h3 heading exists in parent window
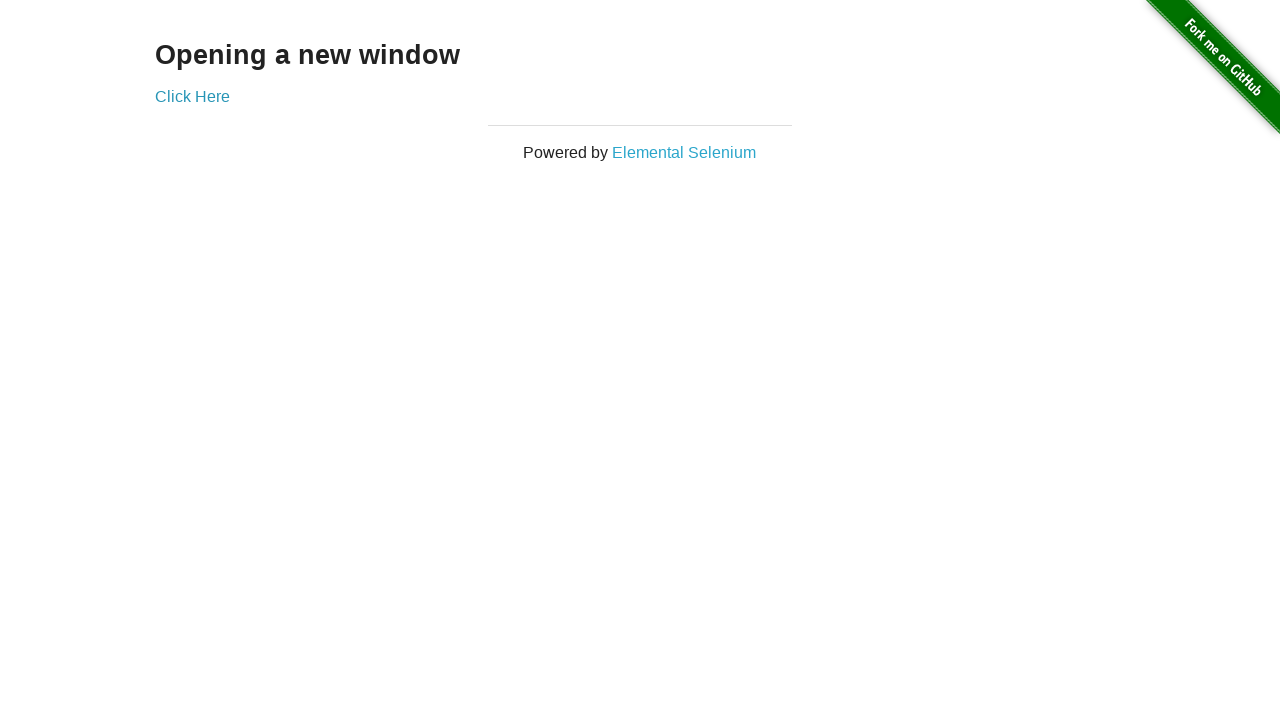

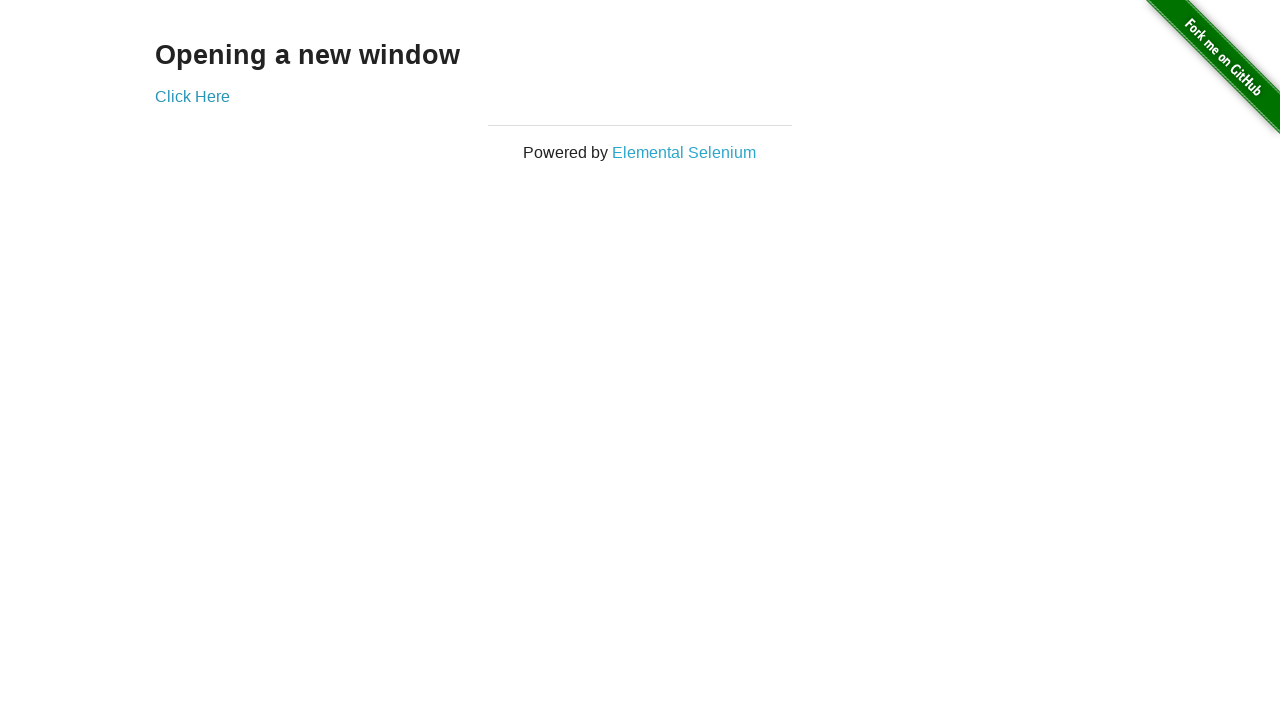